Retrieves a value from an image attribute, calculates a mathematical result, fills a form with the result, selects checkboxes and radio buttons, and submits the form

Starting URL: http://suninjuly.github.io/get_attribute.html

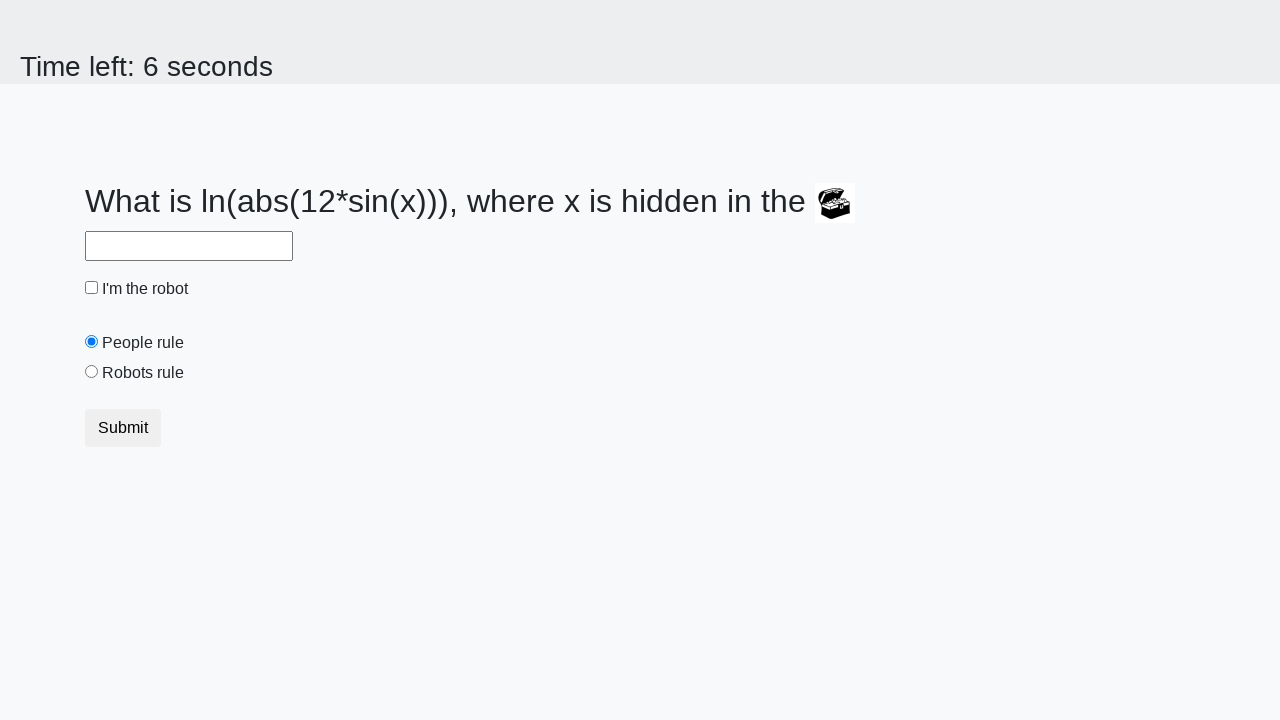

Located treasure image element
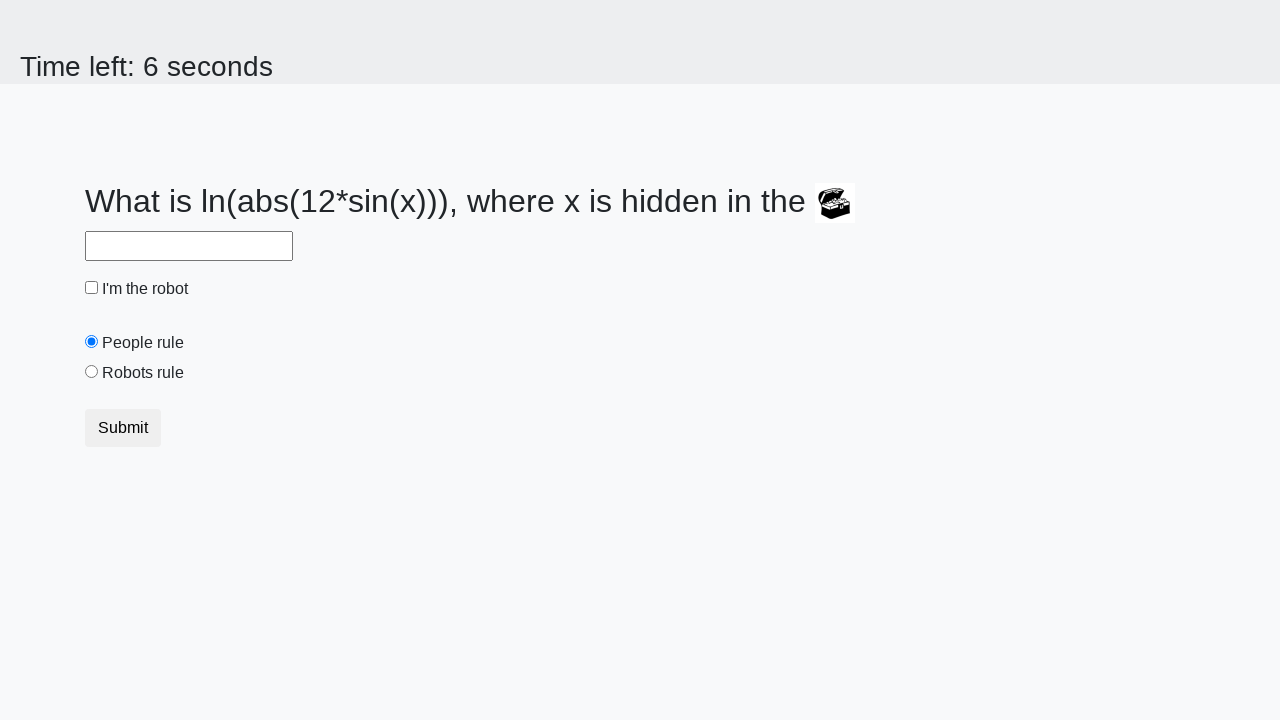

Retrieved valuex attribute from treasure image: 194
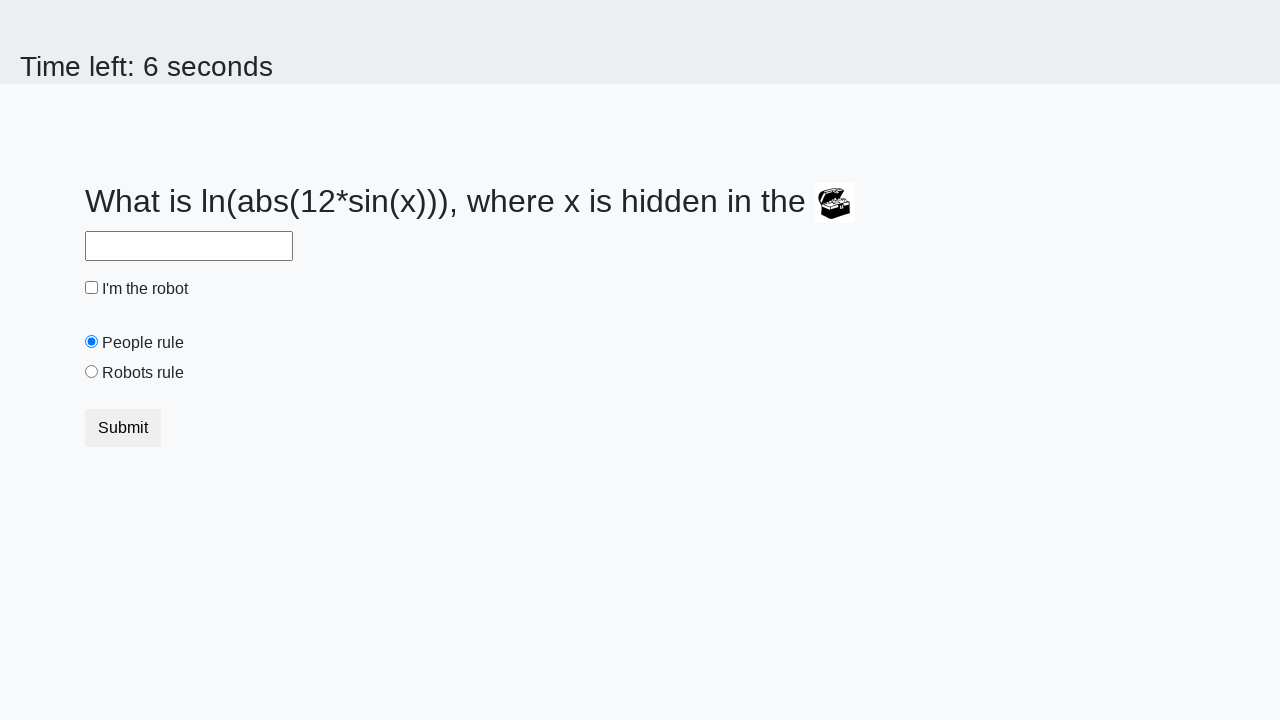

Calculated mathematical result using formula: 2.1316349500508225
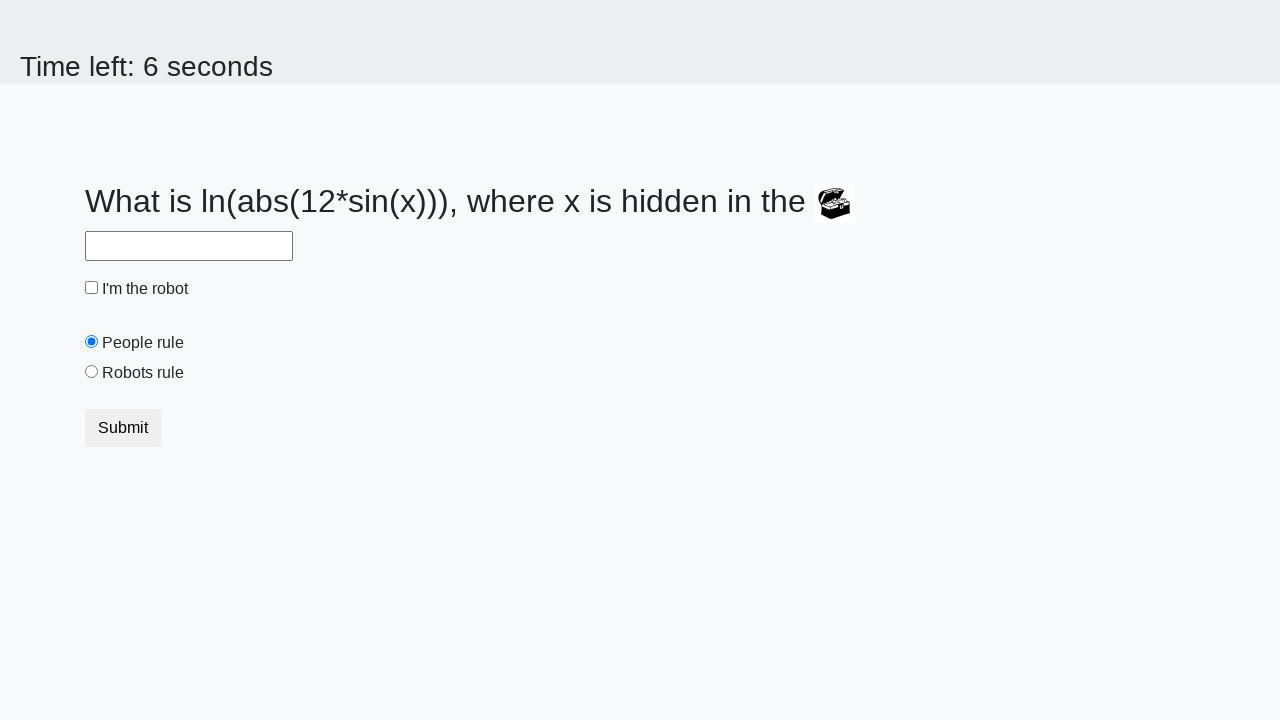

Filled answer field with calculated value: 2.1316349500508225 on input#answer
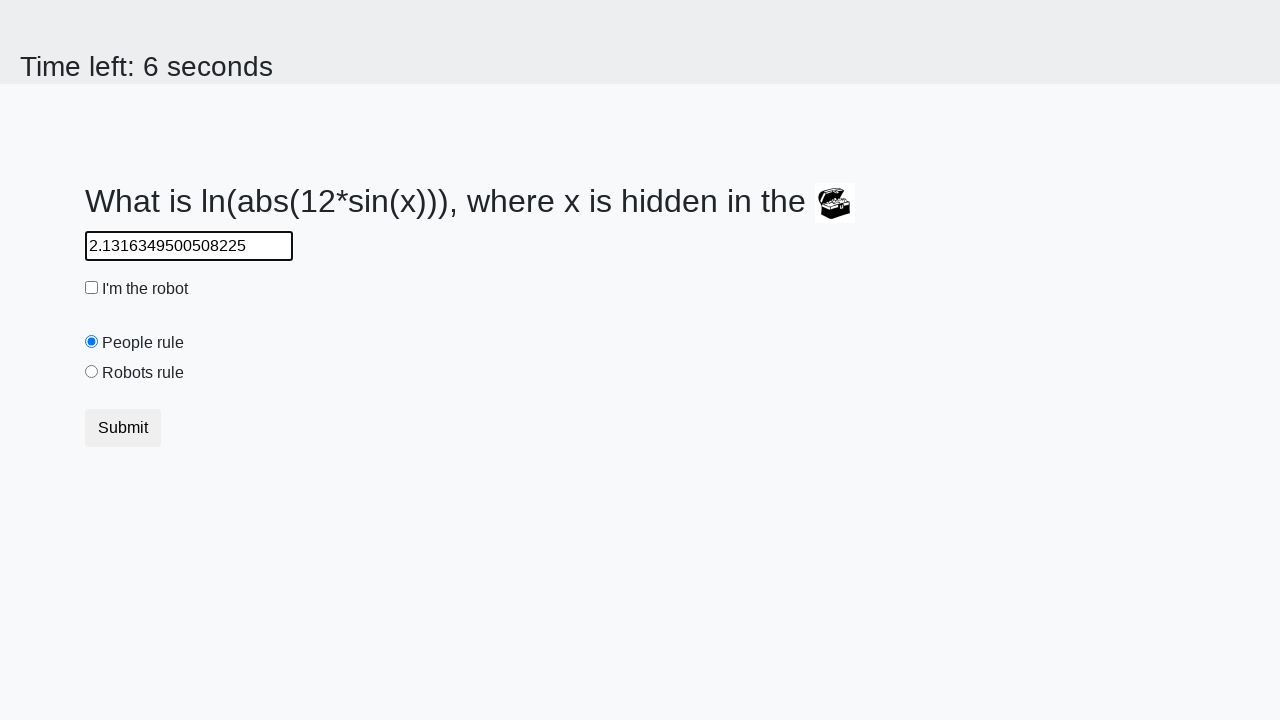

Clicked robot checkbox at (92, 288) on input#robotCheckbox
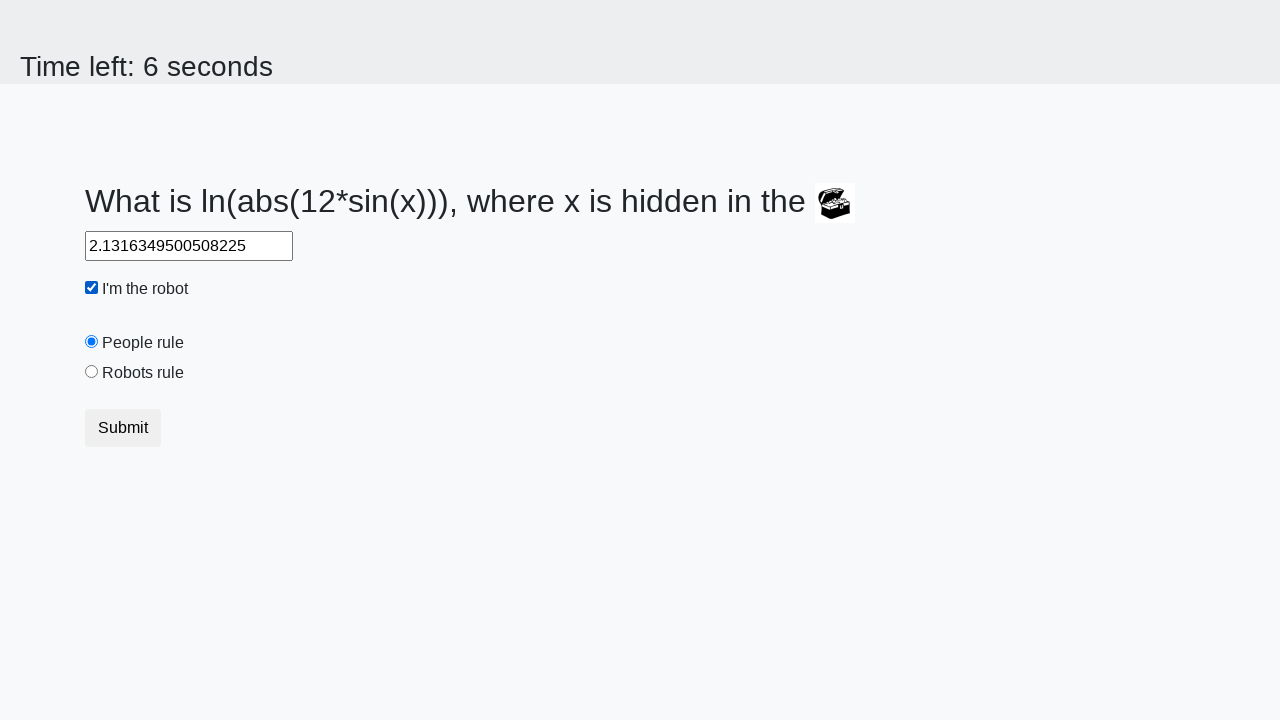

Selected robots radio button at (92, 372) on [value="robots"]
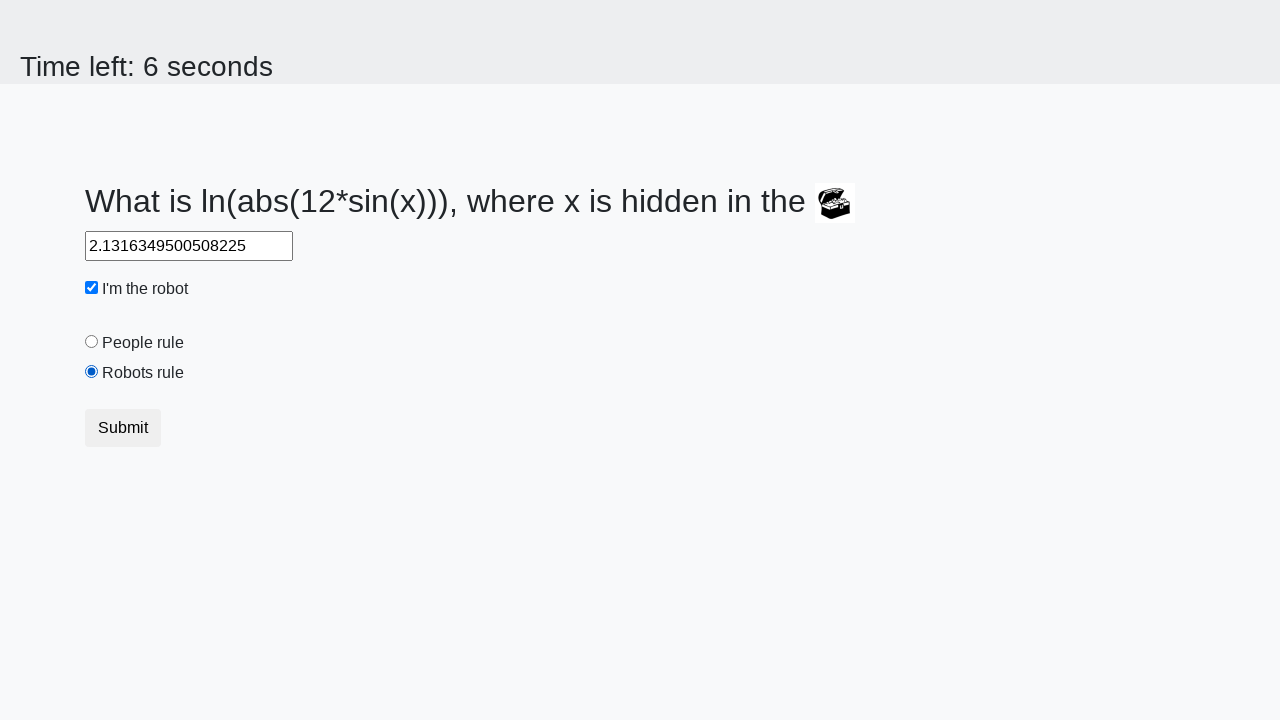

Clicked submit button to submit form at (123, 428) on button.btn.btn-default
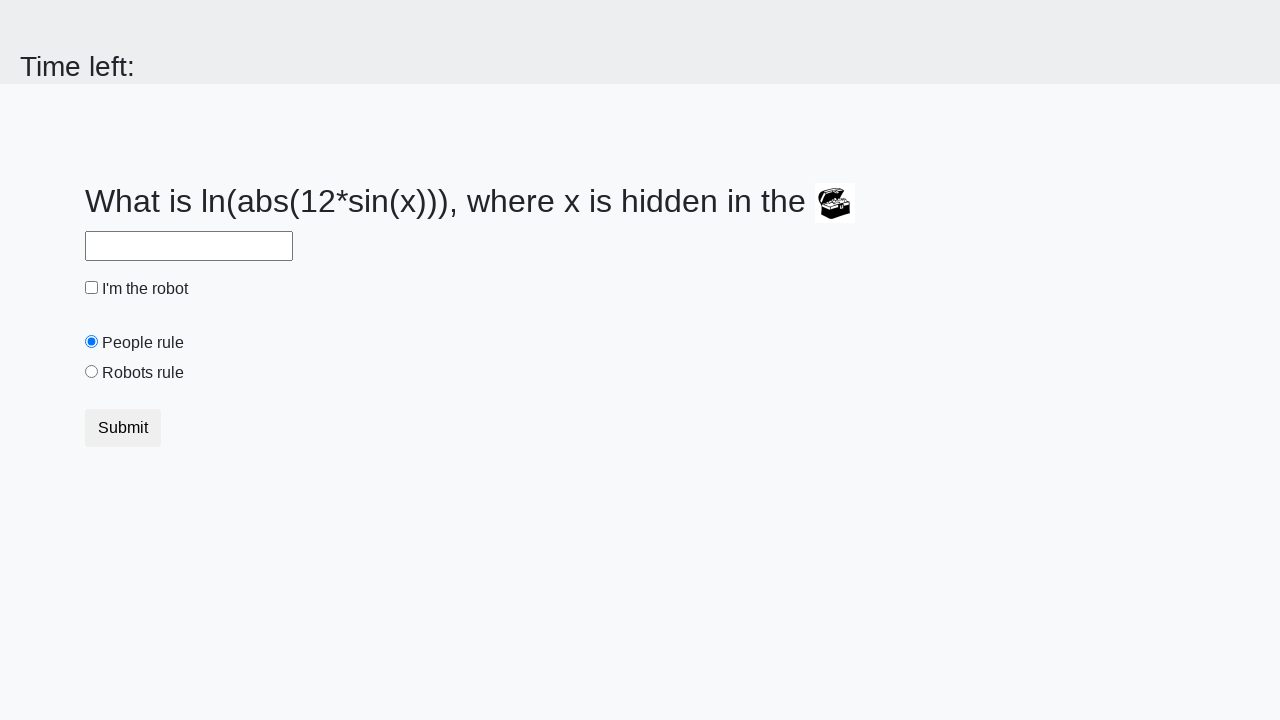

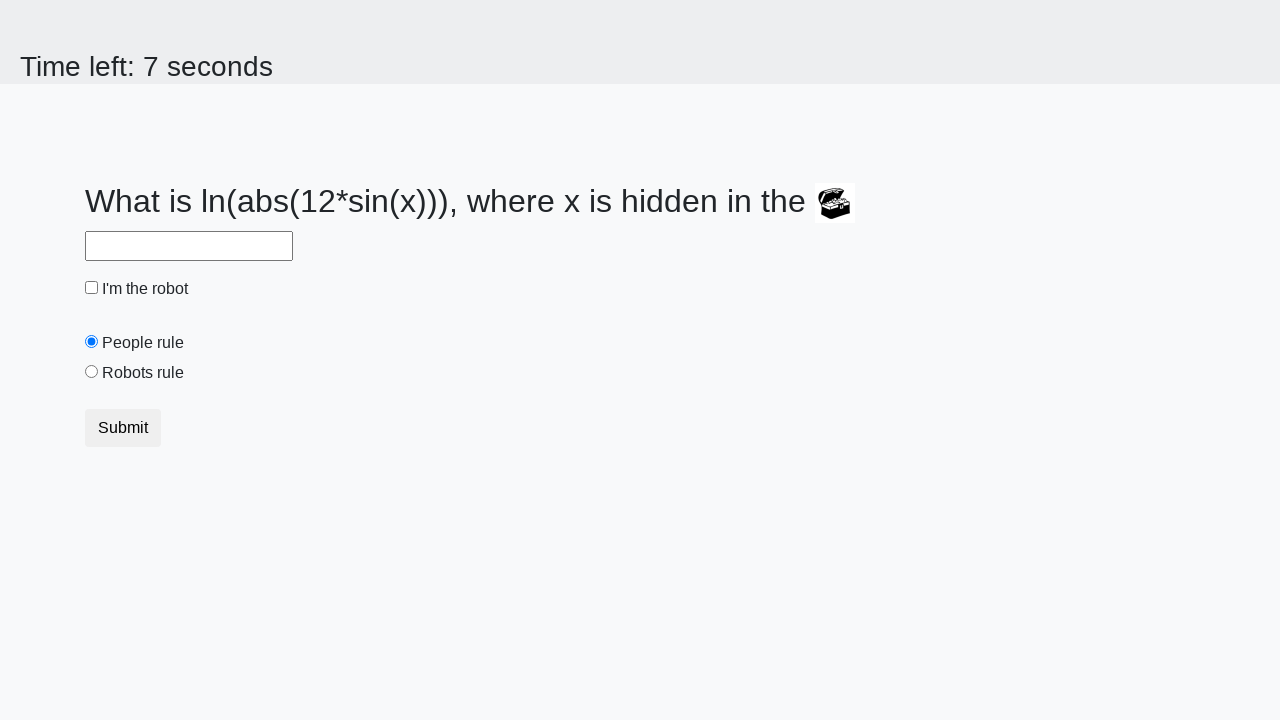